Tests form validation by clicking the Submit Language button without filling required fields, then verifies the error message contains correct text with proper capitalization (Error, Precondition, Incomplete, Input capitalized; failed lowercase) and punctuation marks (:, -, .)

Starting URL: http://www.99-bottles-of-beer.net/submitnewlanguage.html

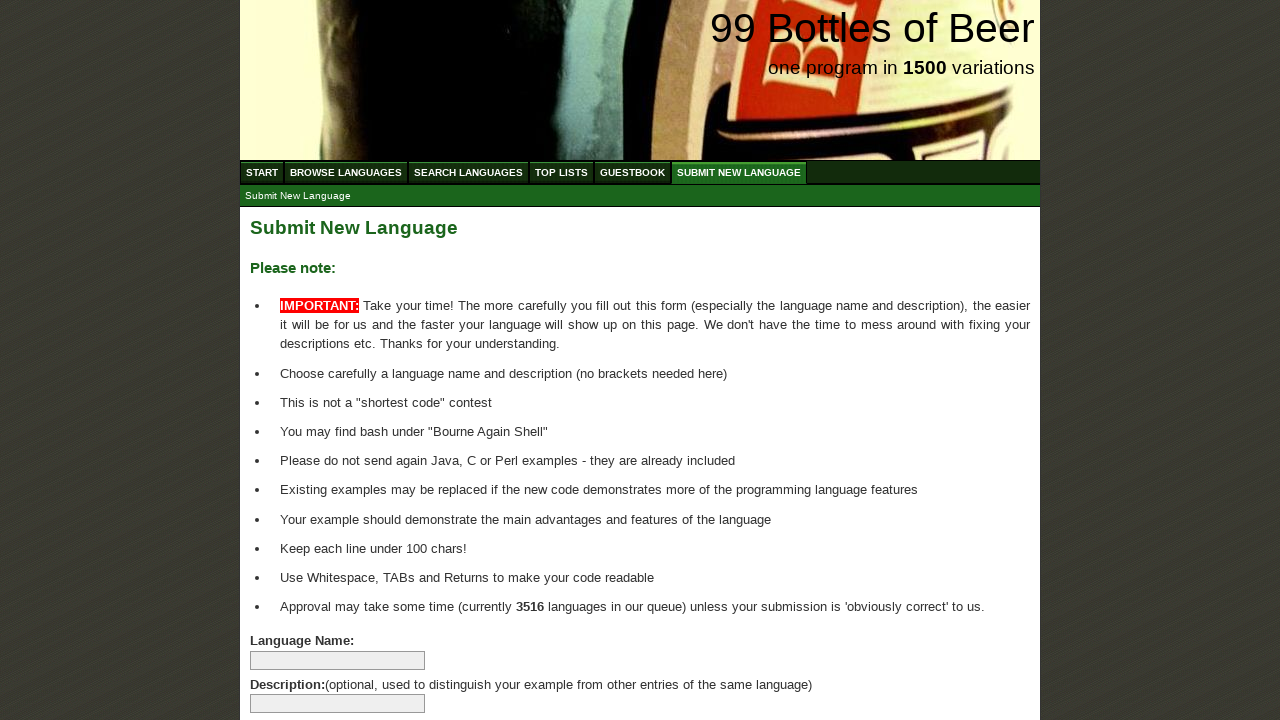

Navigated to submit new language form page
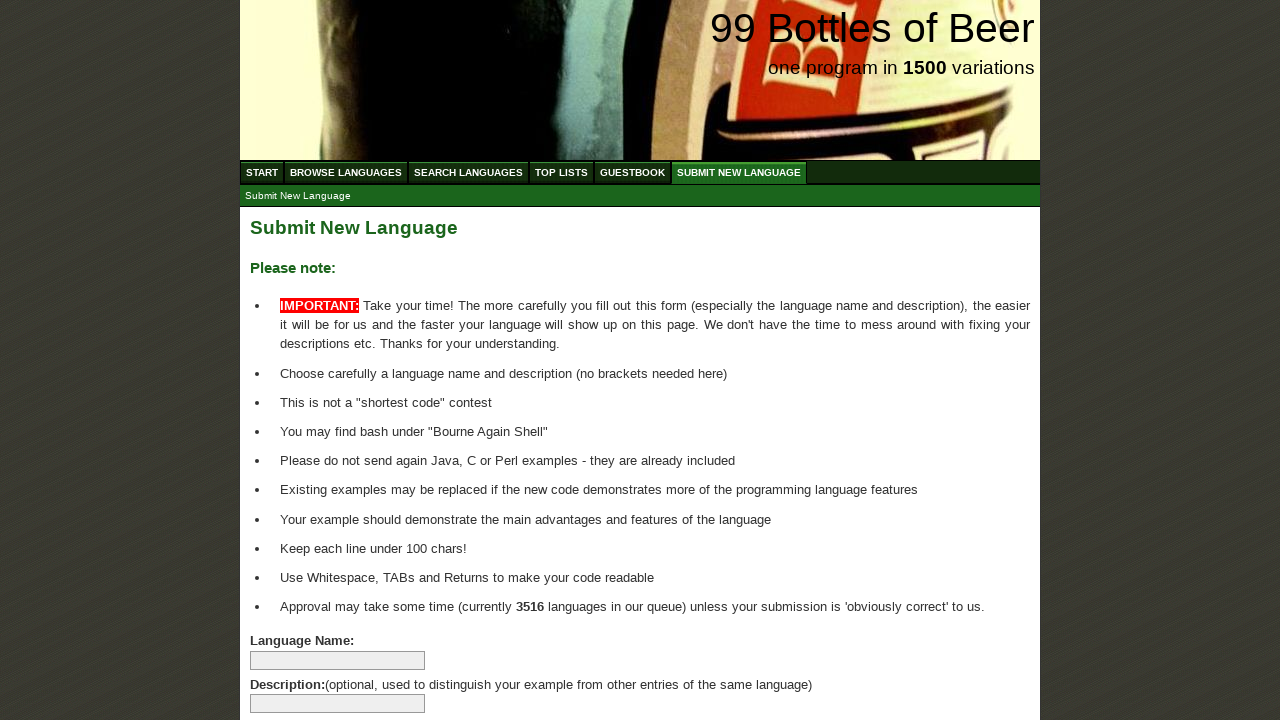

Clicked Submit Language button without filling required fields at (294, 665) on input[type='submit'][value='Submit Language']
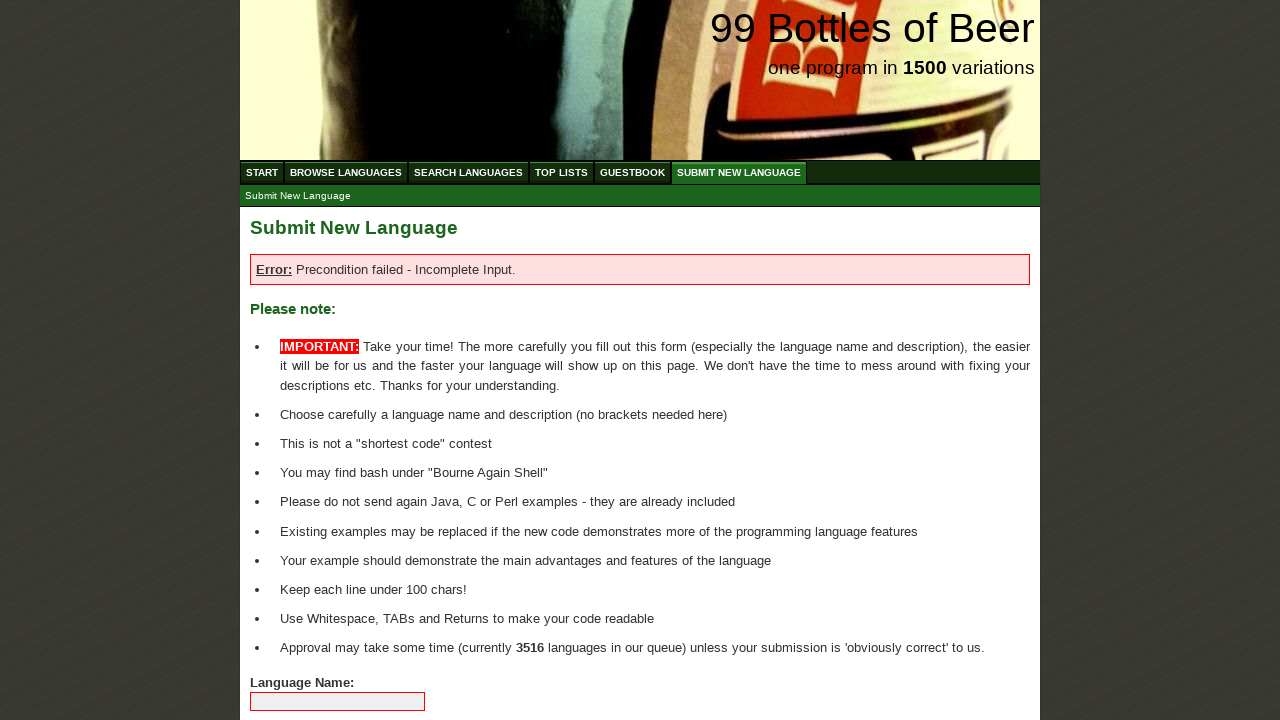

Waited for page body to load with error message
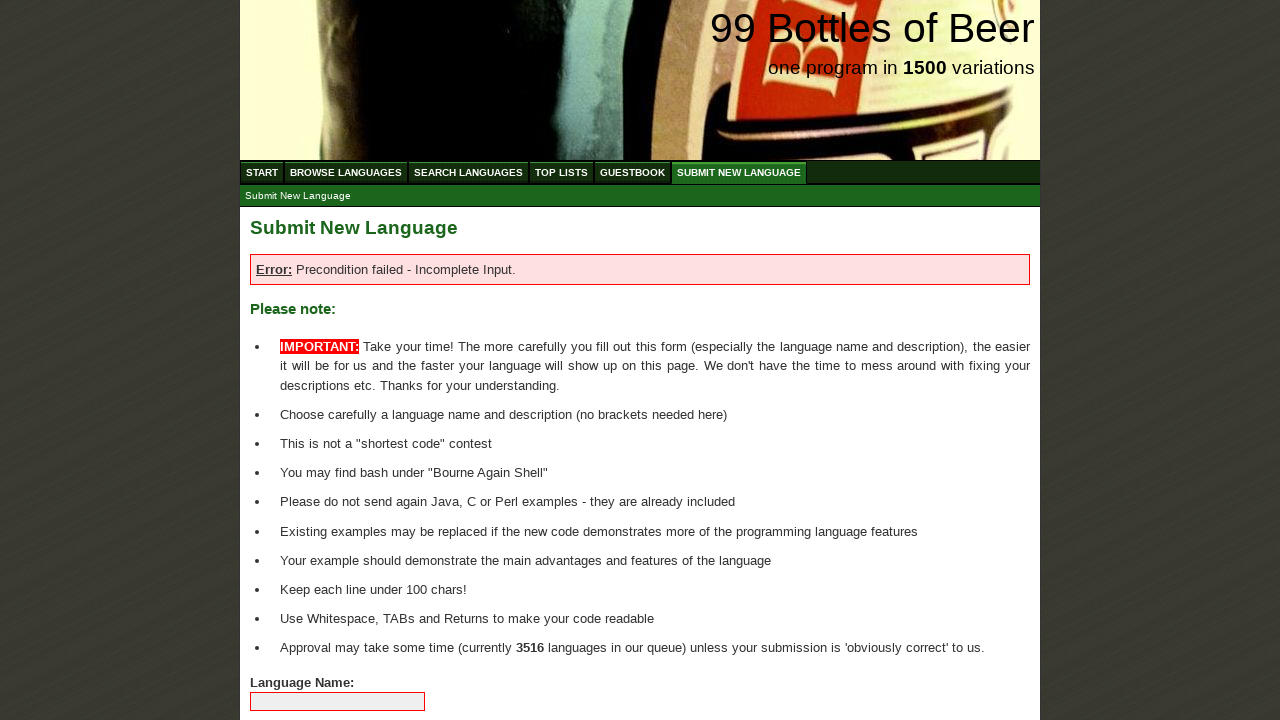

Retrieved error message text from page
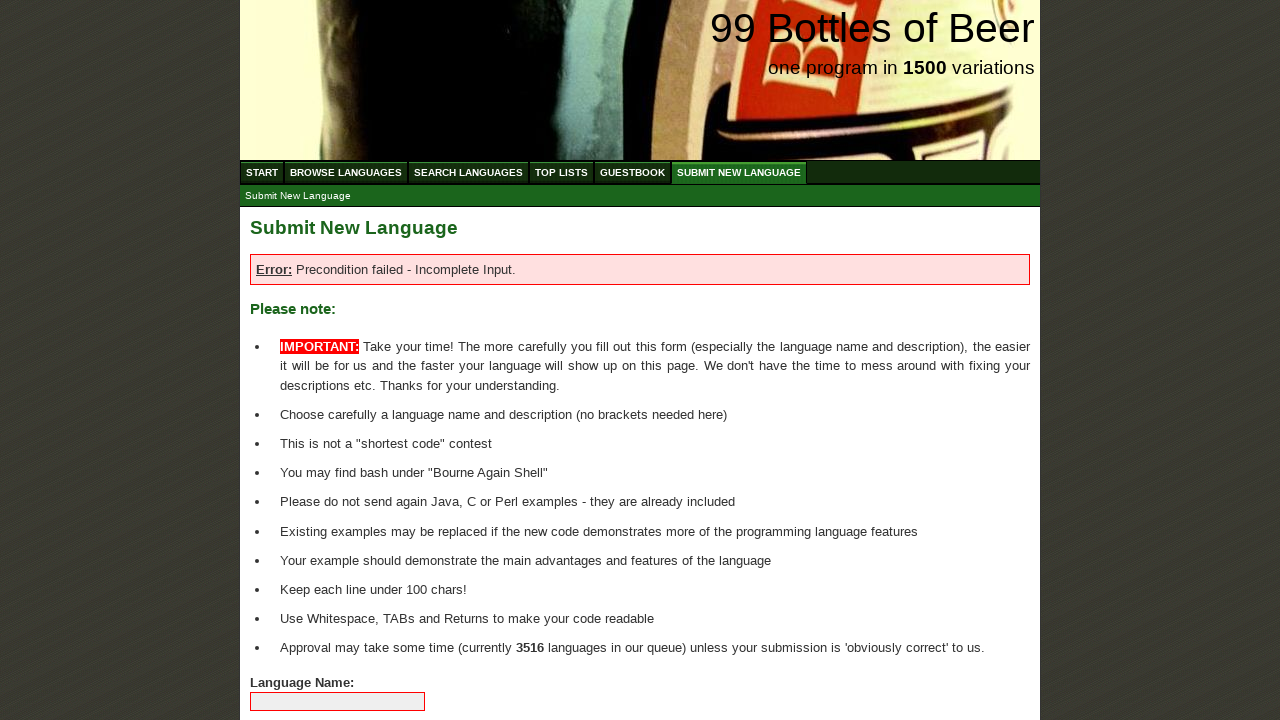

Verified 'Error' is capitalized in error message
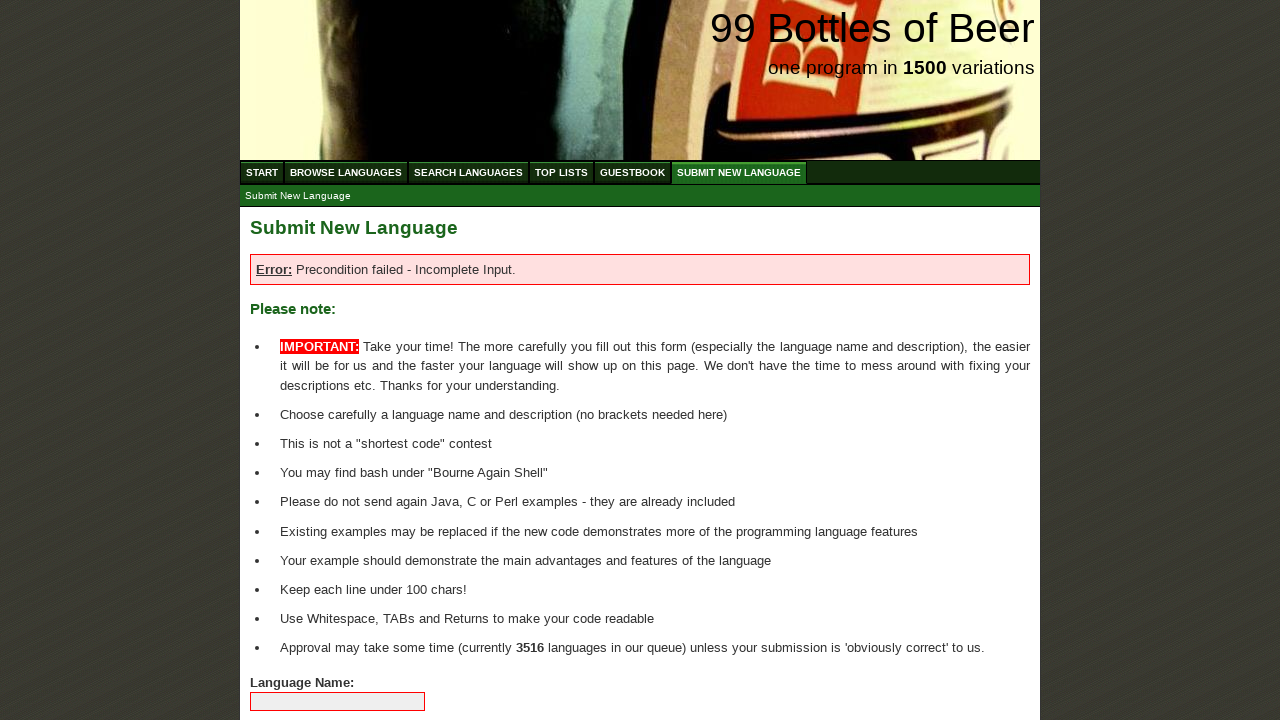

Verified 'Precondition' is capitalized in error message
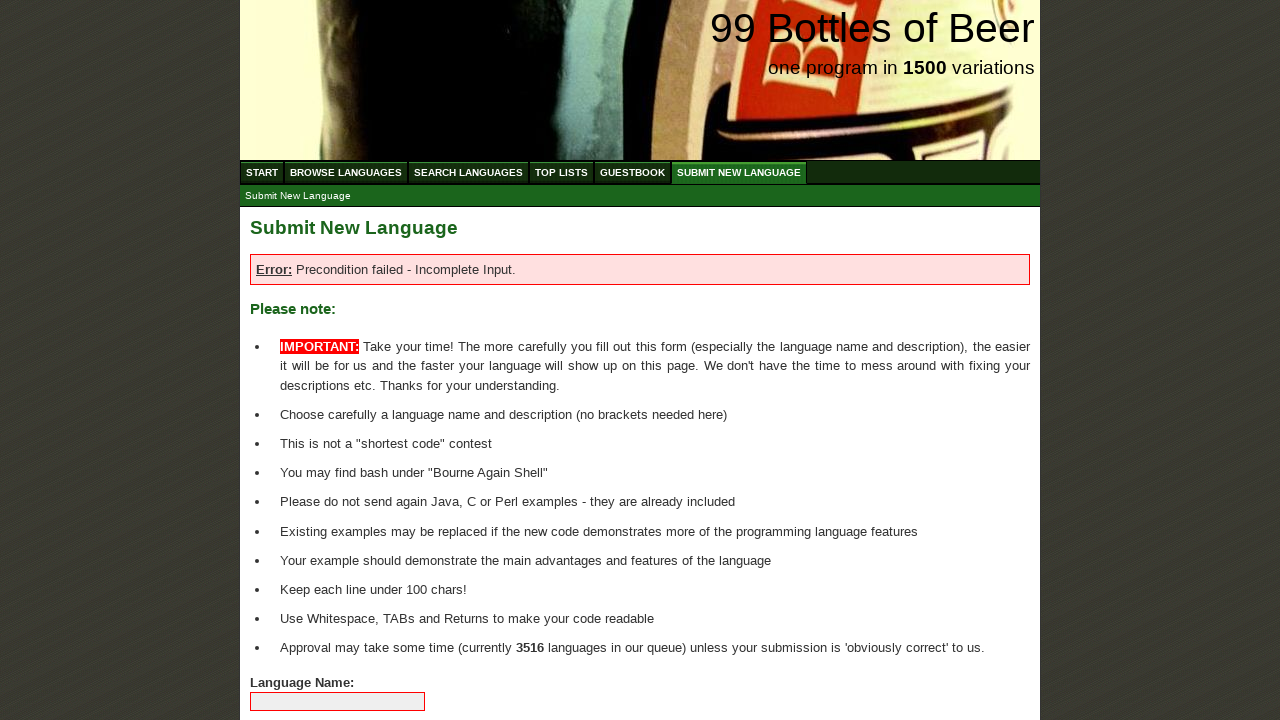

Verified 'failed' is lowercase in error message
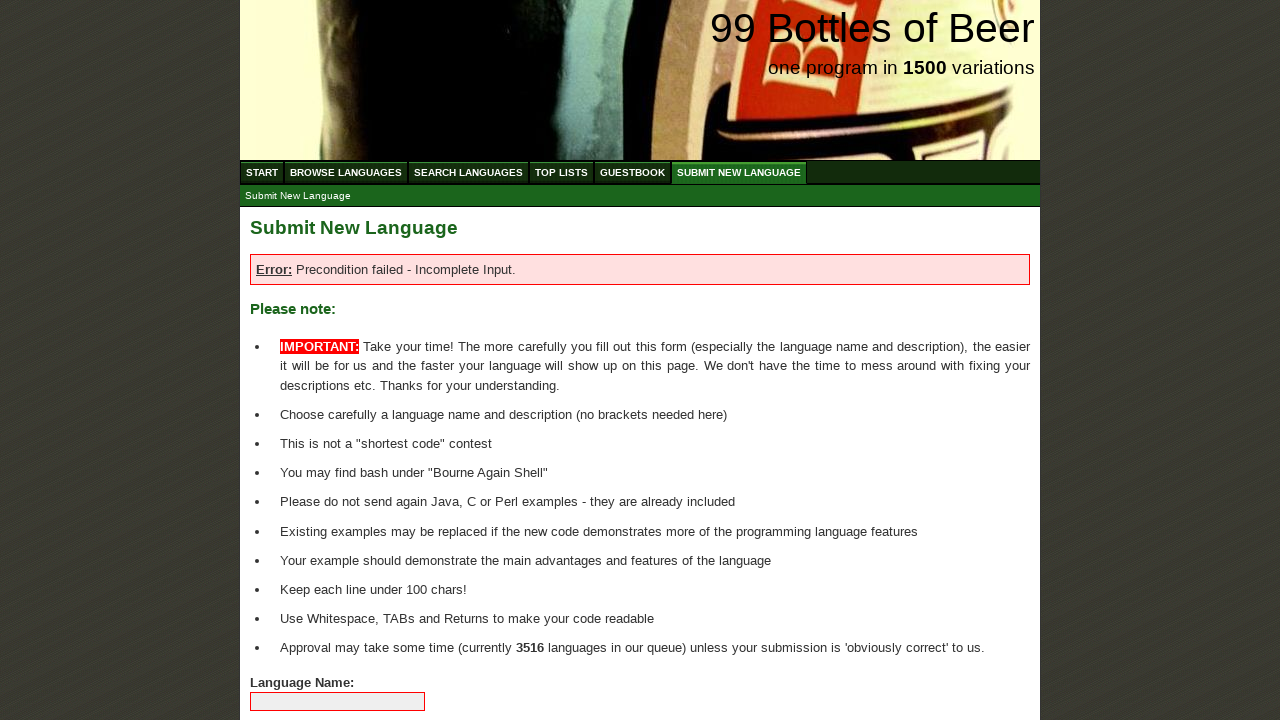

Verified 'Incomplete' is capitalized in error message
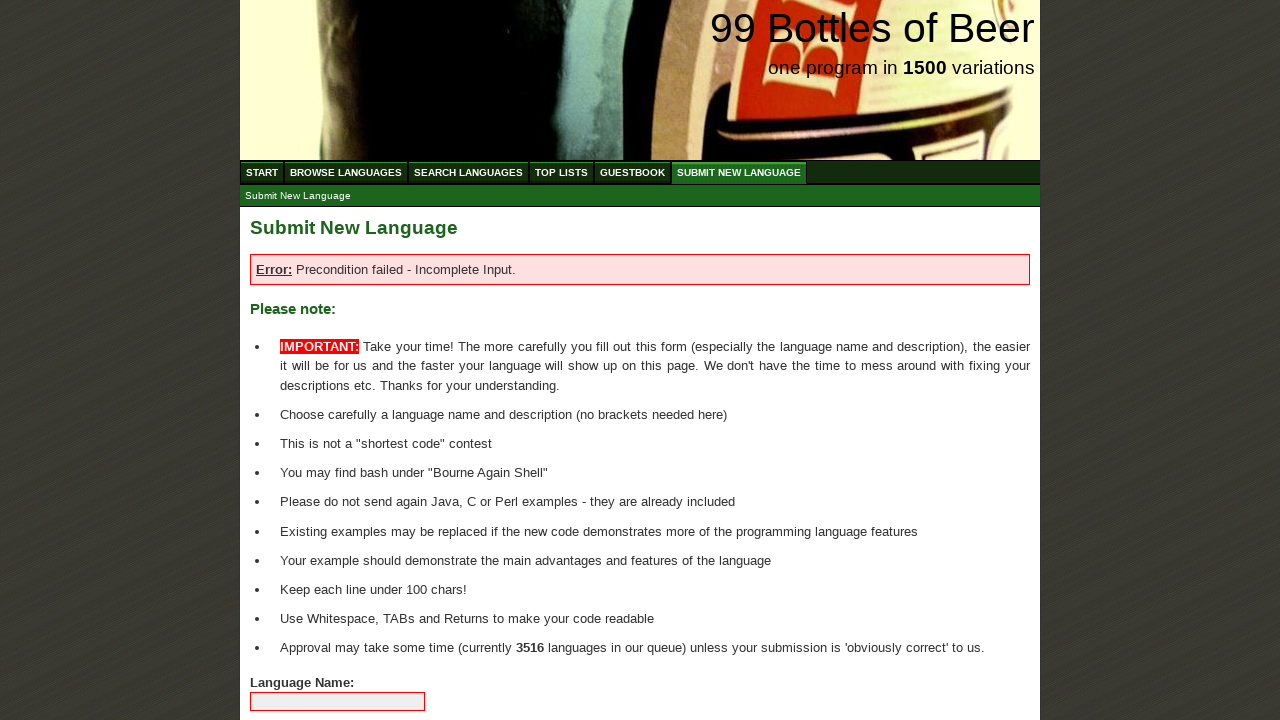

Verified 'Input' is capitalized in error message
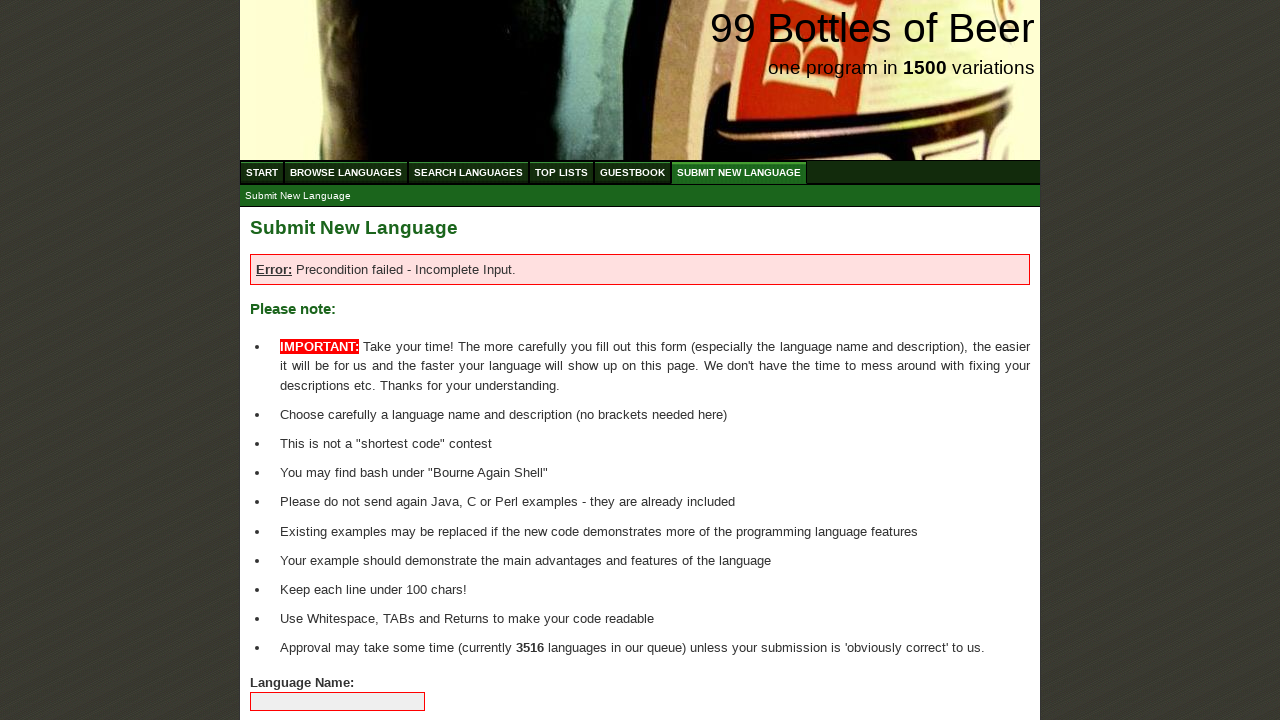

Verified colon punctuation is present in error message
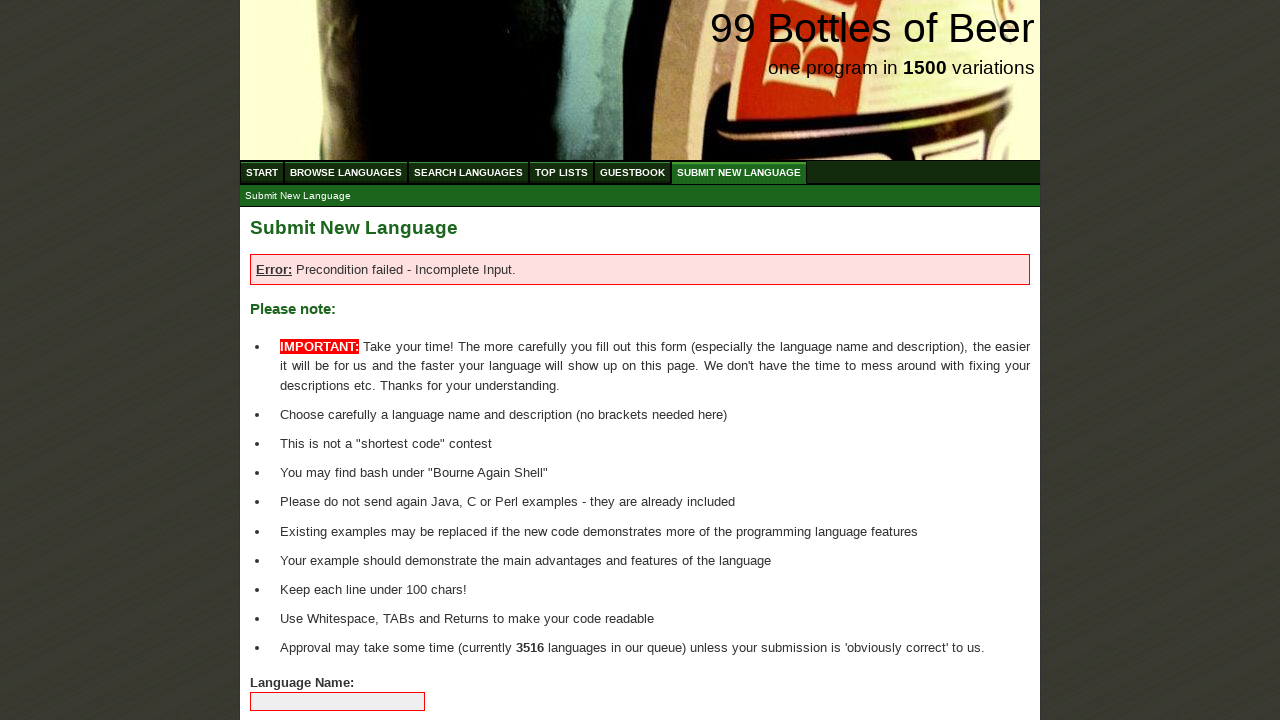

Verified dash punctuation is present in error message
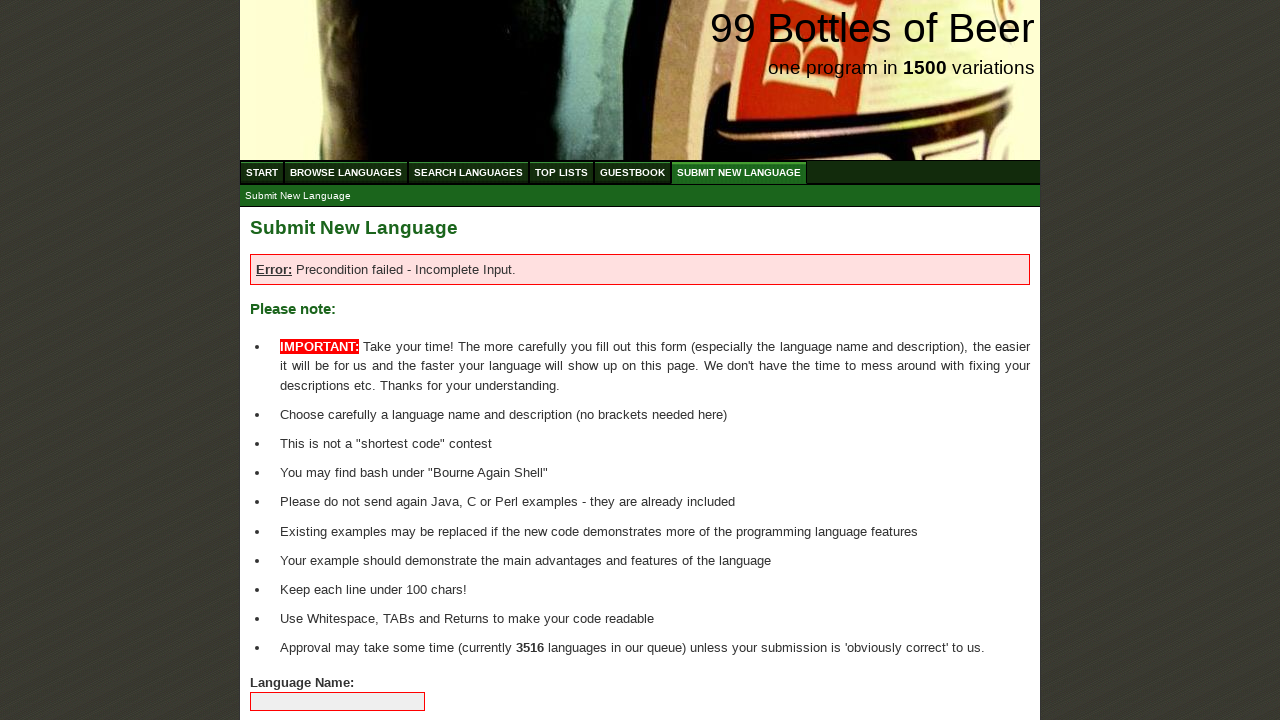

Verified period punctuation is present in error message
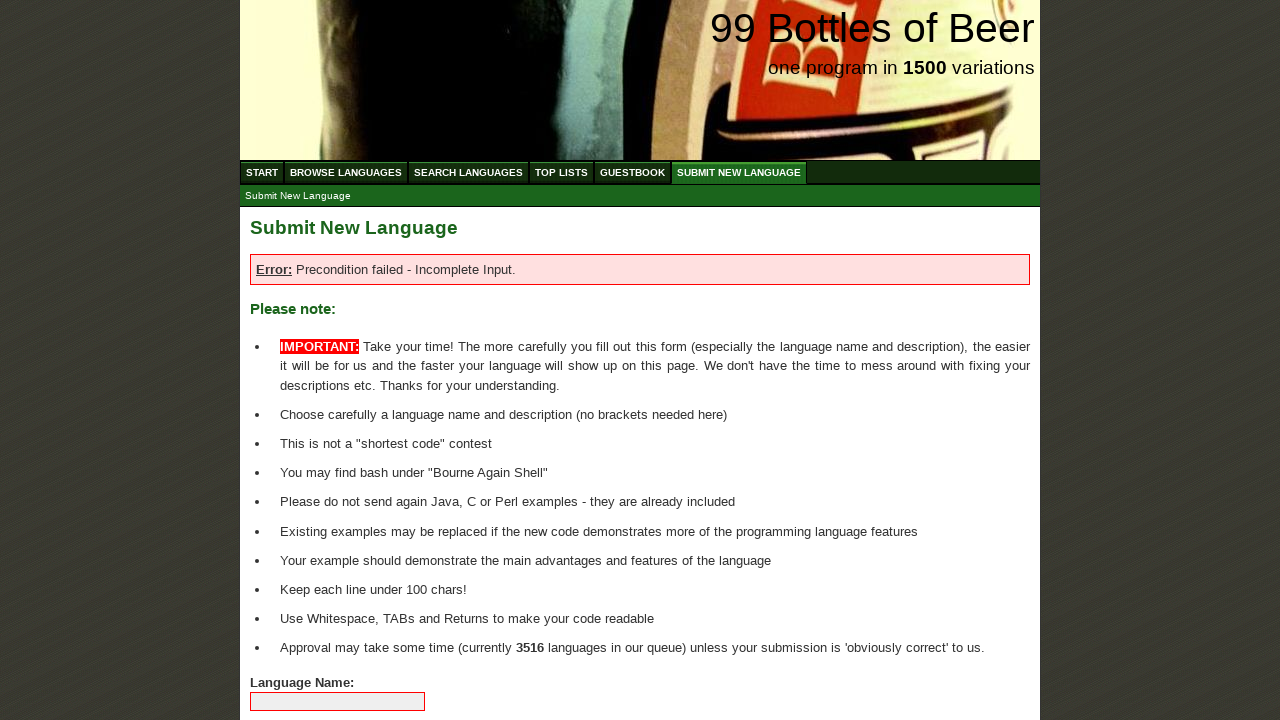

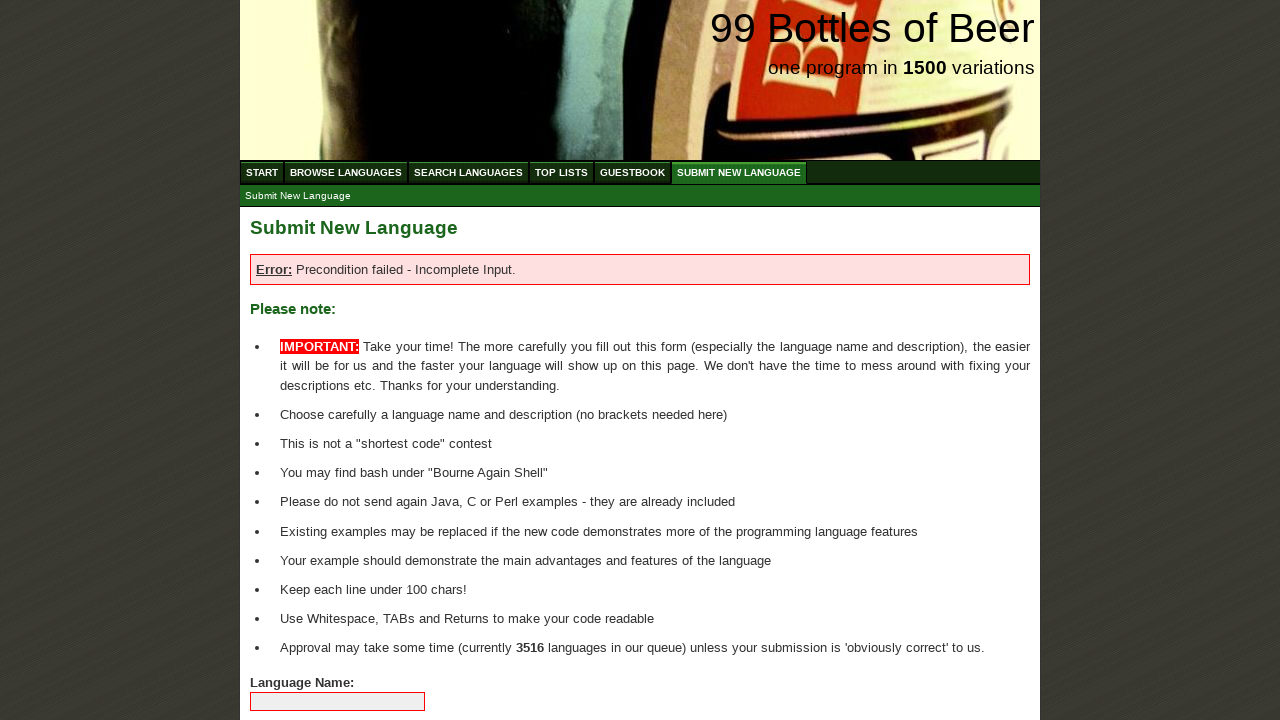